Tests interacting with a dropdown select element by selecting an option by index

Starting URL: https://the-internet.herokuapp.com/dropdown

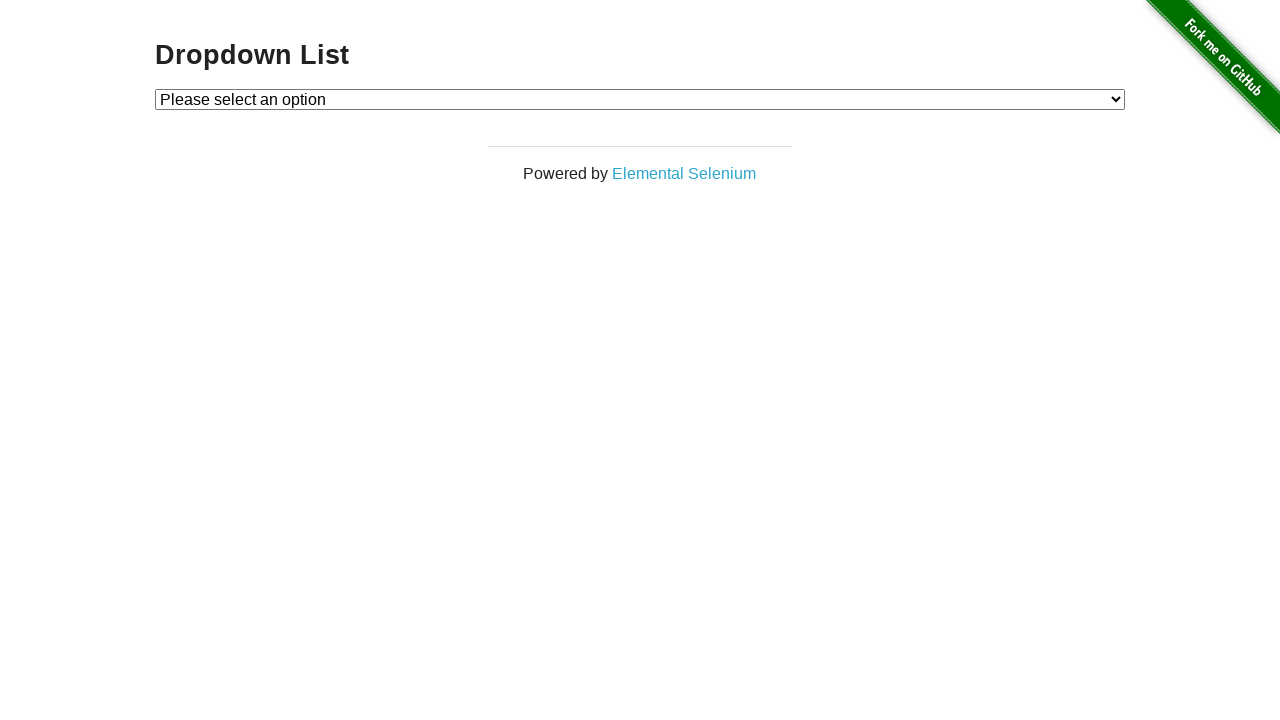

Waited for dropdown element to load
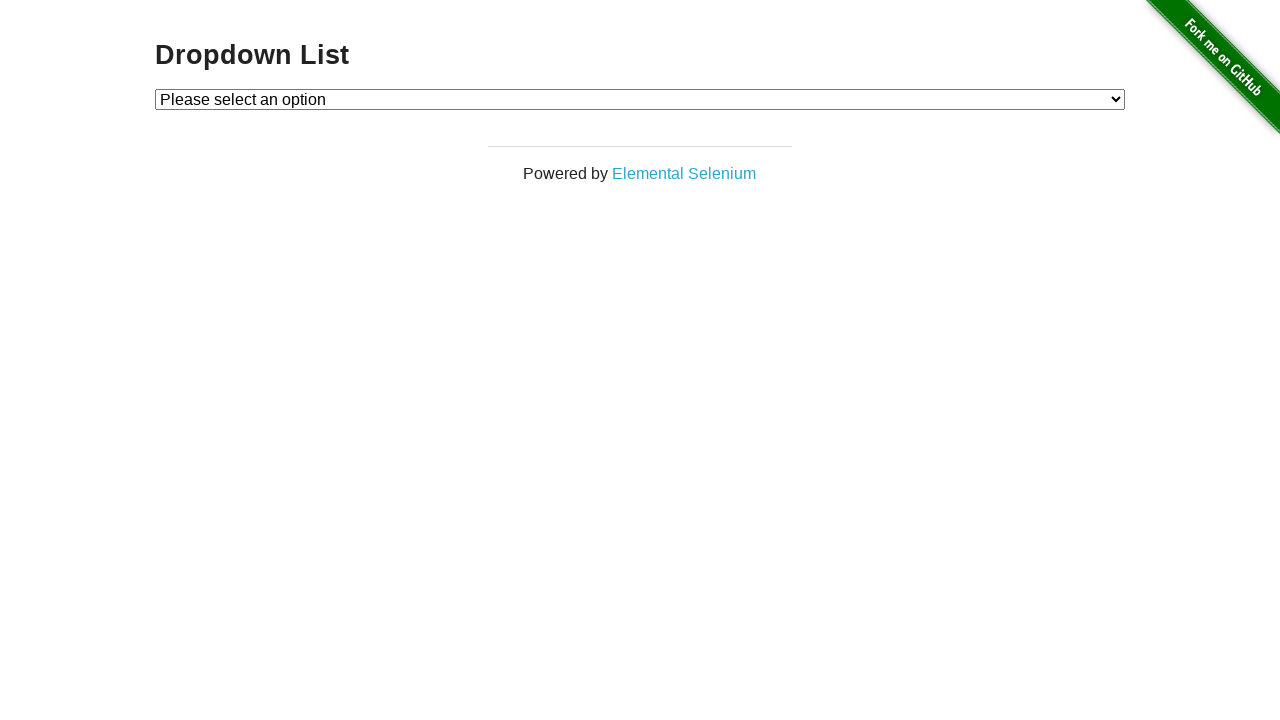

Retrieved all dropdown options
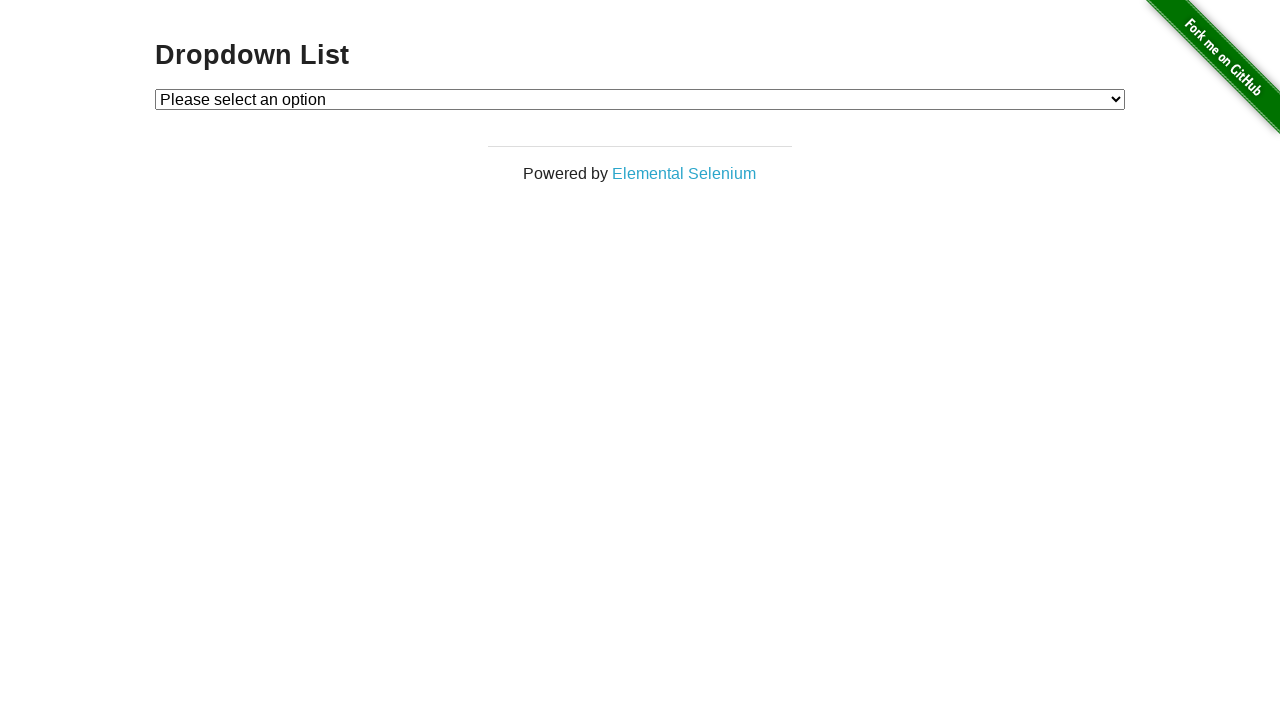

Verified dropdown contains at least one option
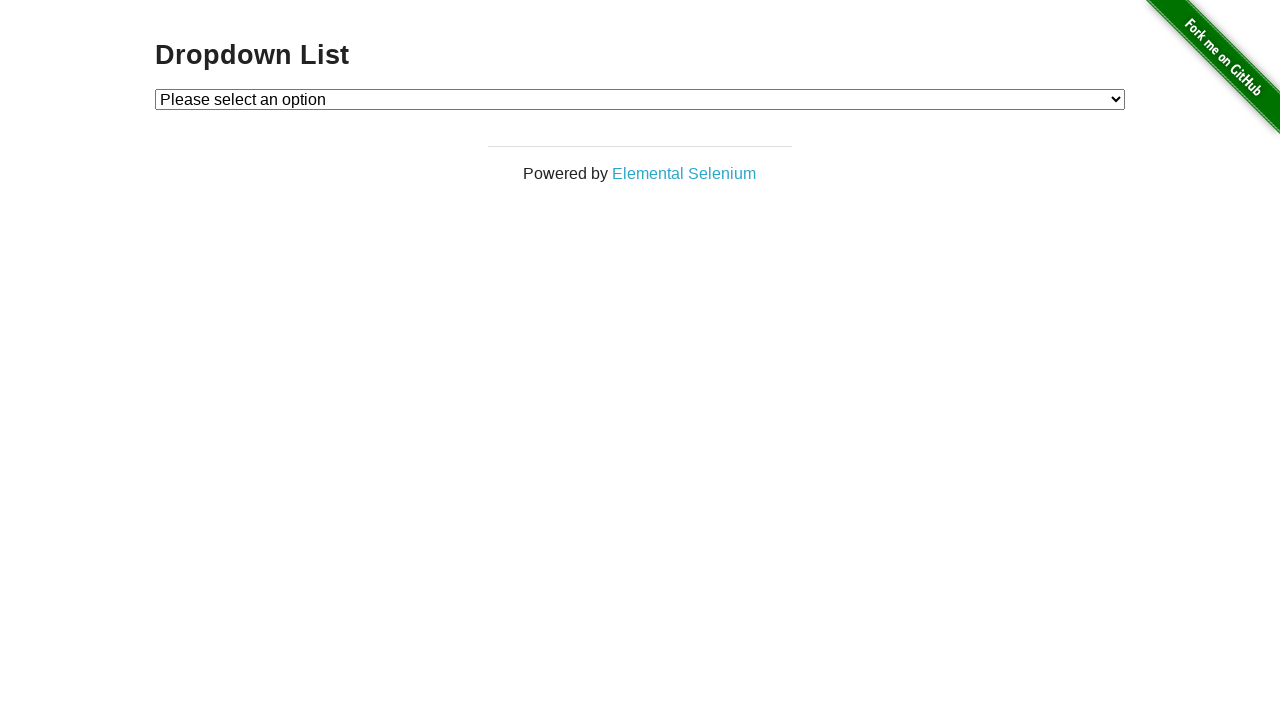

Selected option at index 2 from dropdown on #dropdown
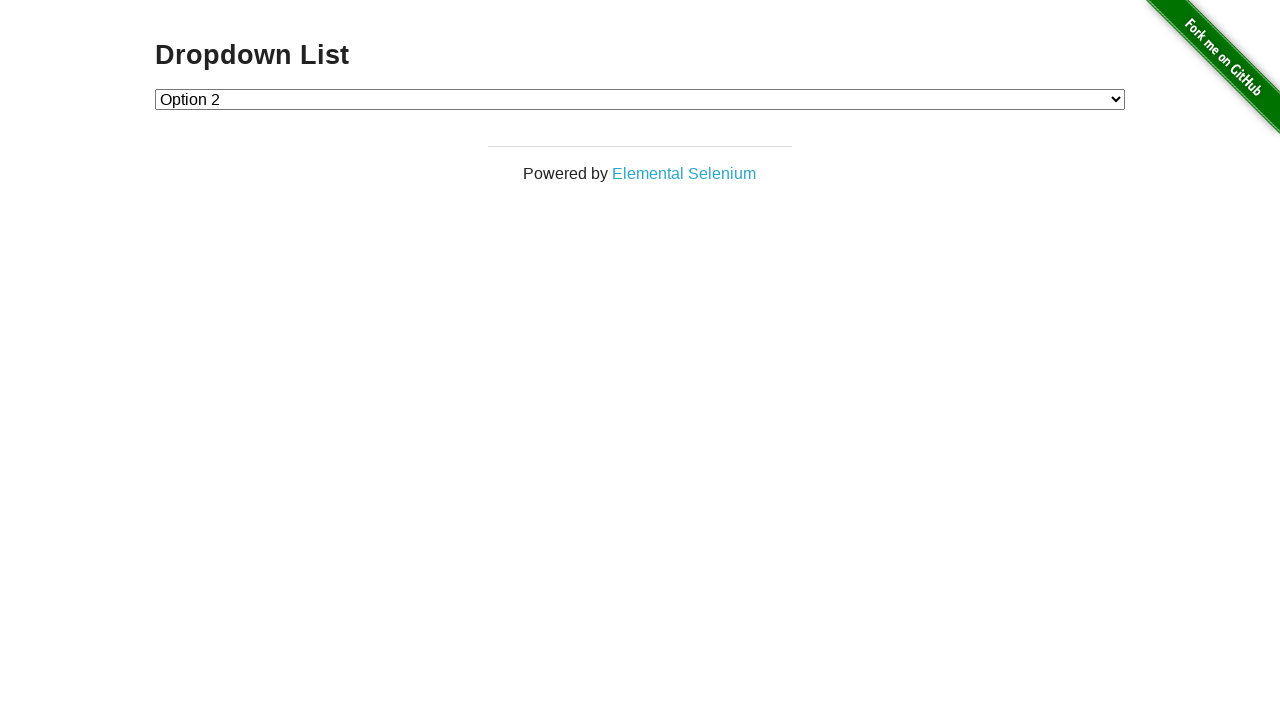

Retrieved selected option value
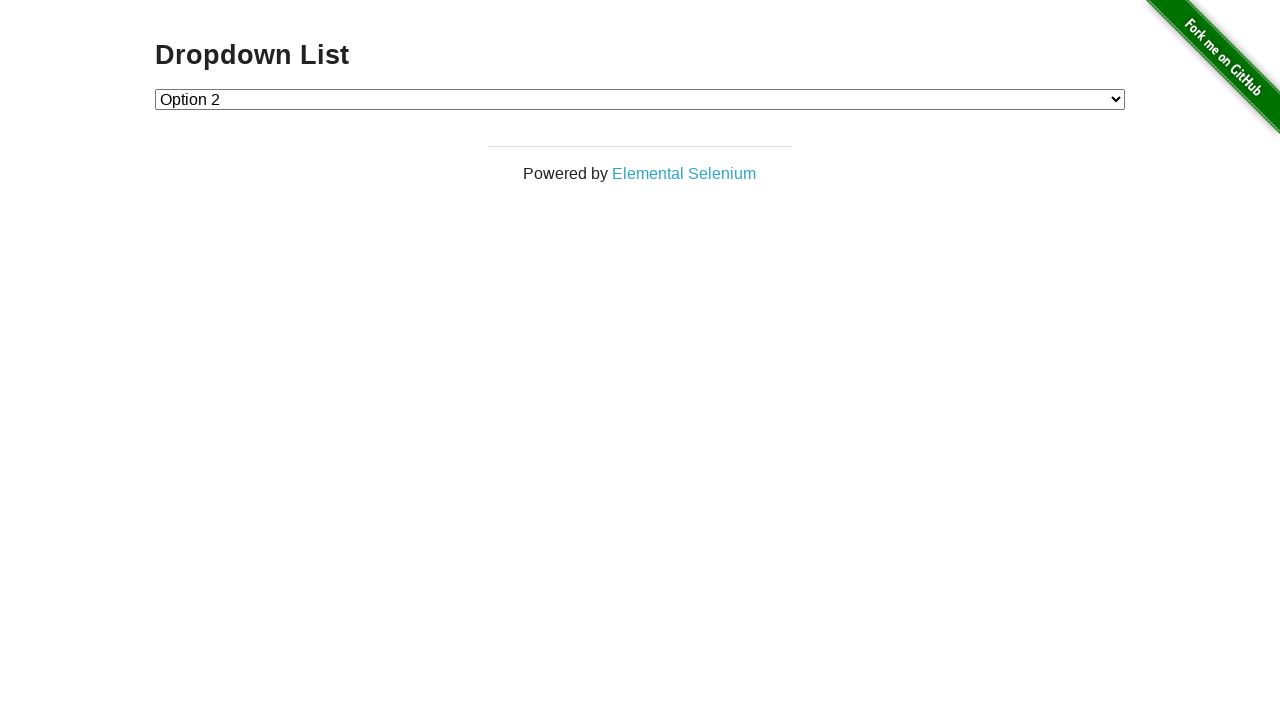

Verified selected option value is '2'
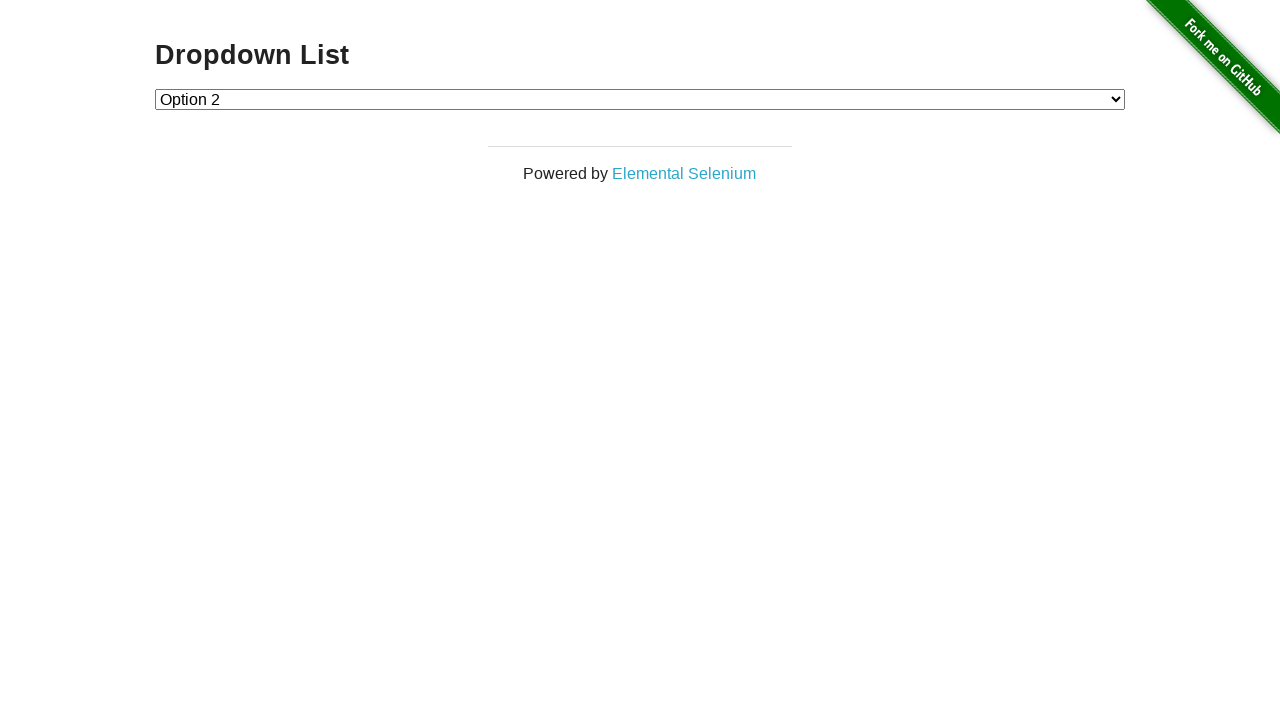

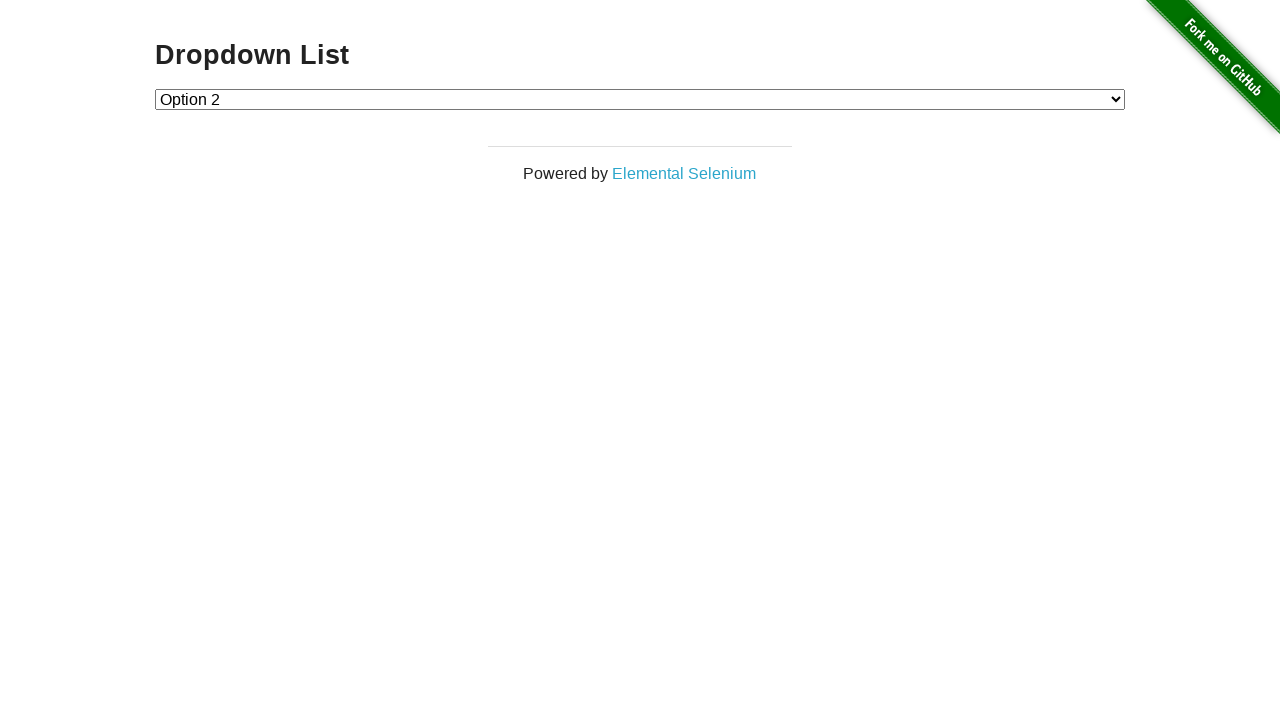